Tests JavaScript alert handling by interacting with three types of alerts: accepting an OK alert, dismissing a Cancel alert, and entering text into a prompt alert box.

Starting URL: http://demo.automationtesting.in/Alerts.html

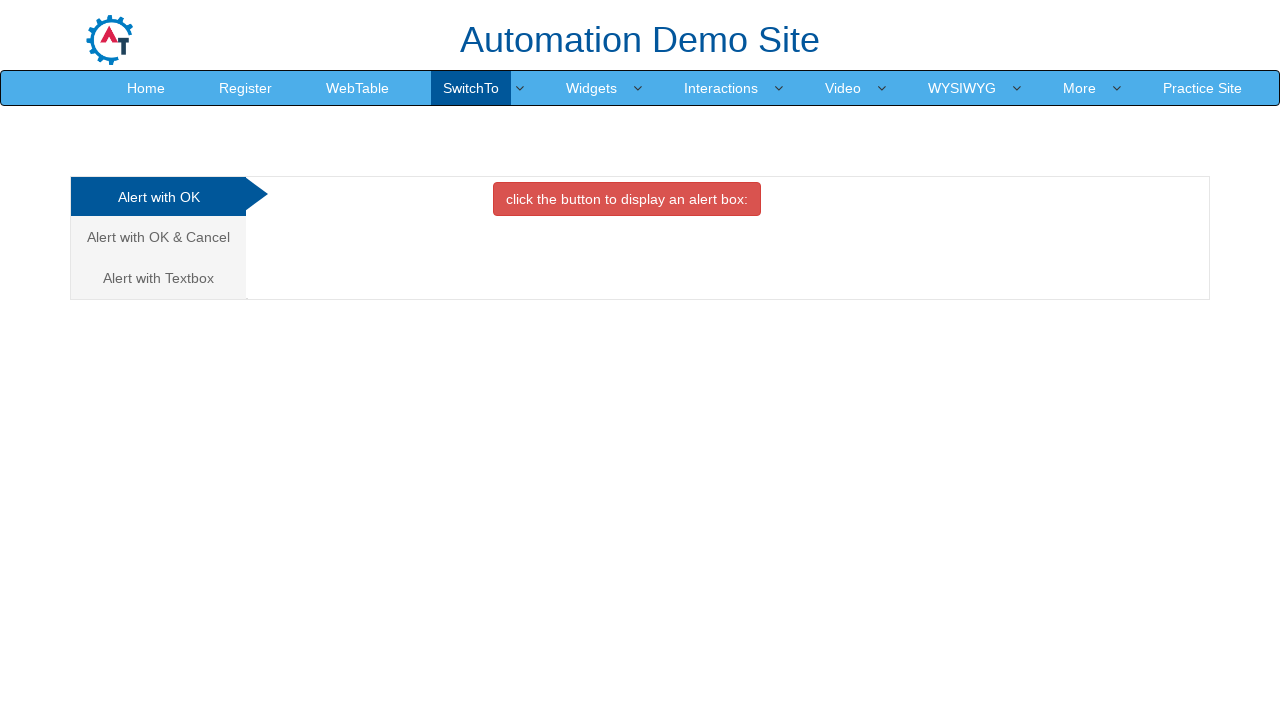

Clicked 'Alert with OK' tab at (158, 197) on xpath=(//a[@class='analystic'])[1]
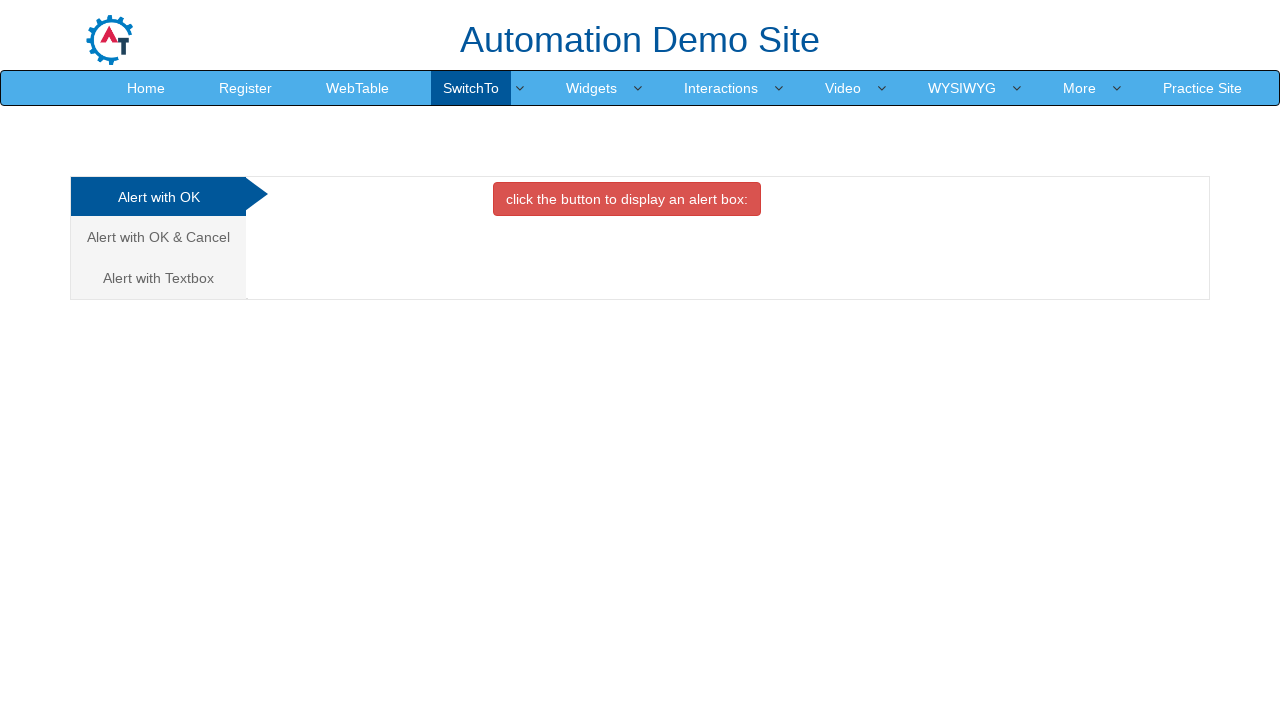

Clicked button to display OK alert box at (627, 199) on #OKTab .btn.btn-danger
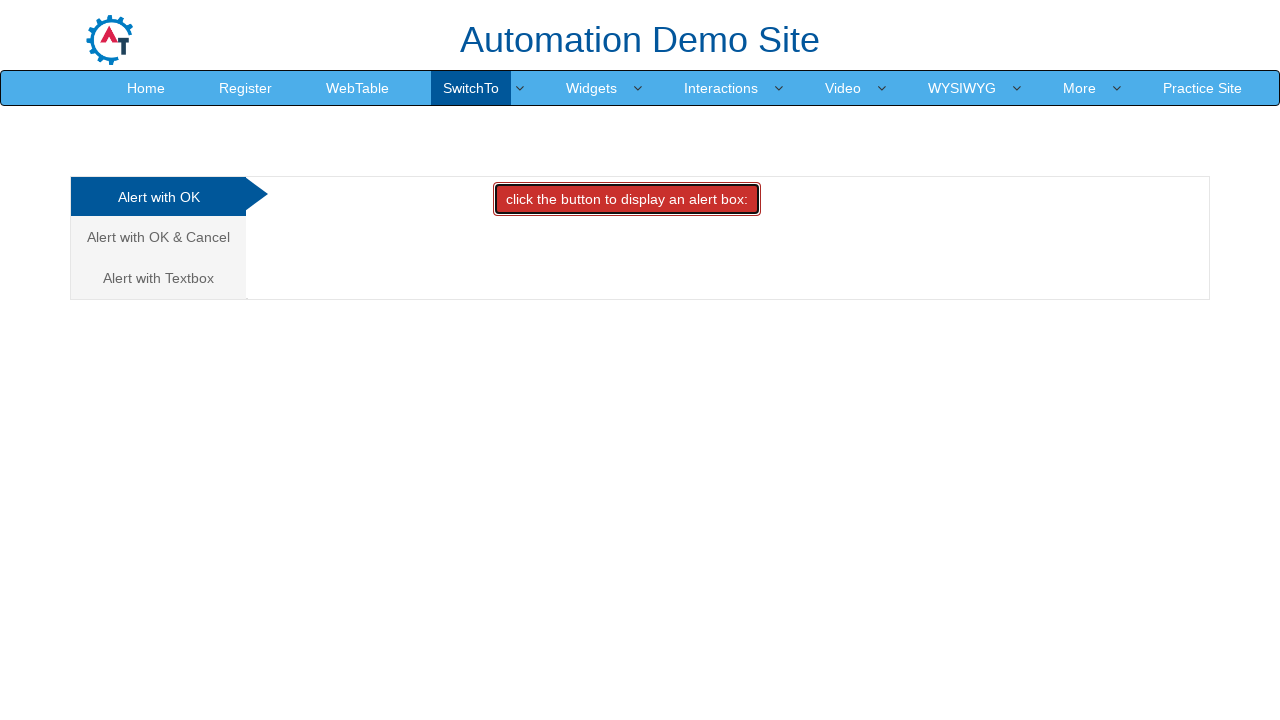

Set up dialog handler to accept OK alert
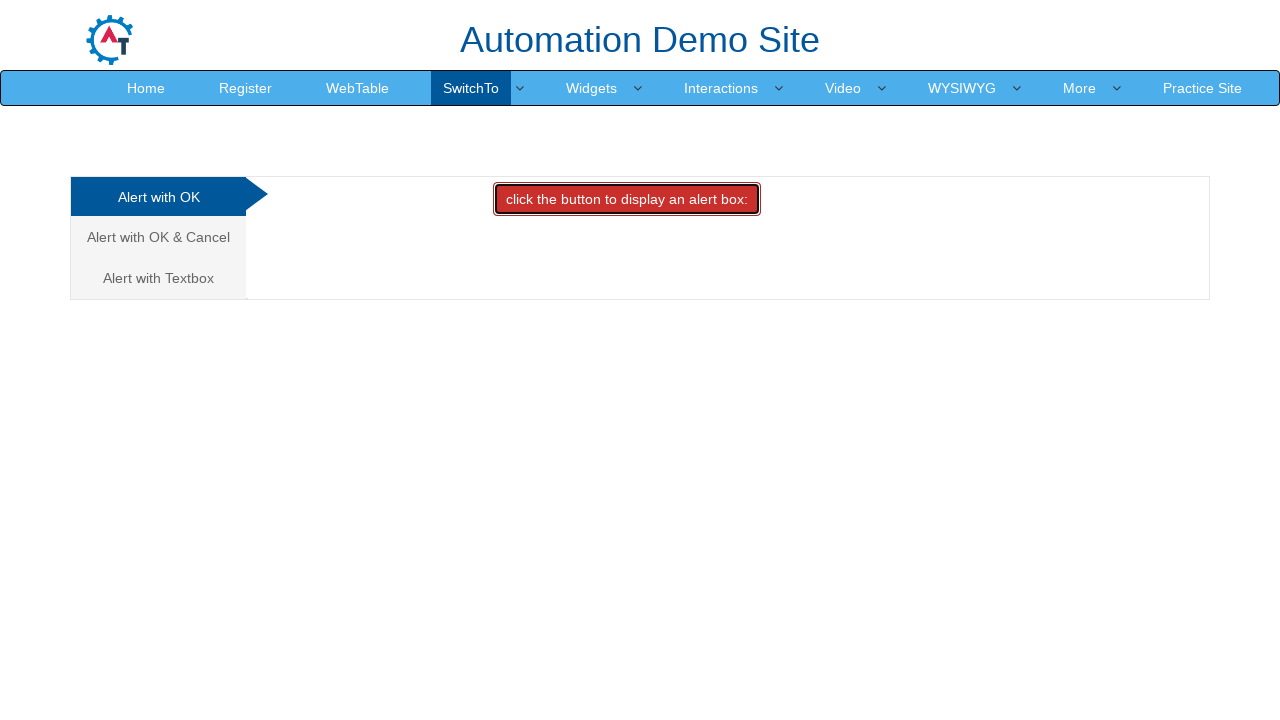

Waited for alert handling to complete
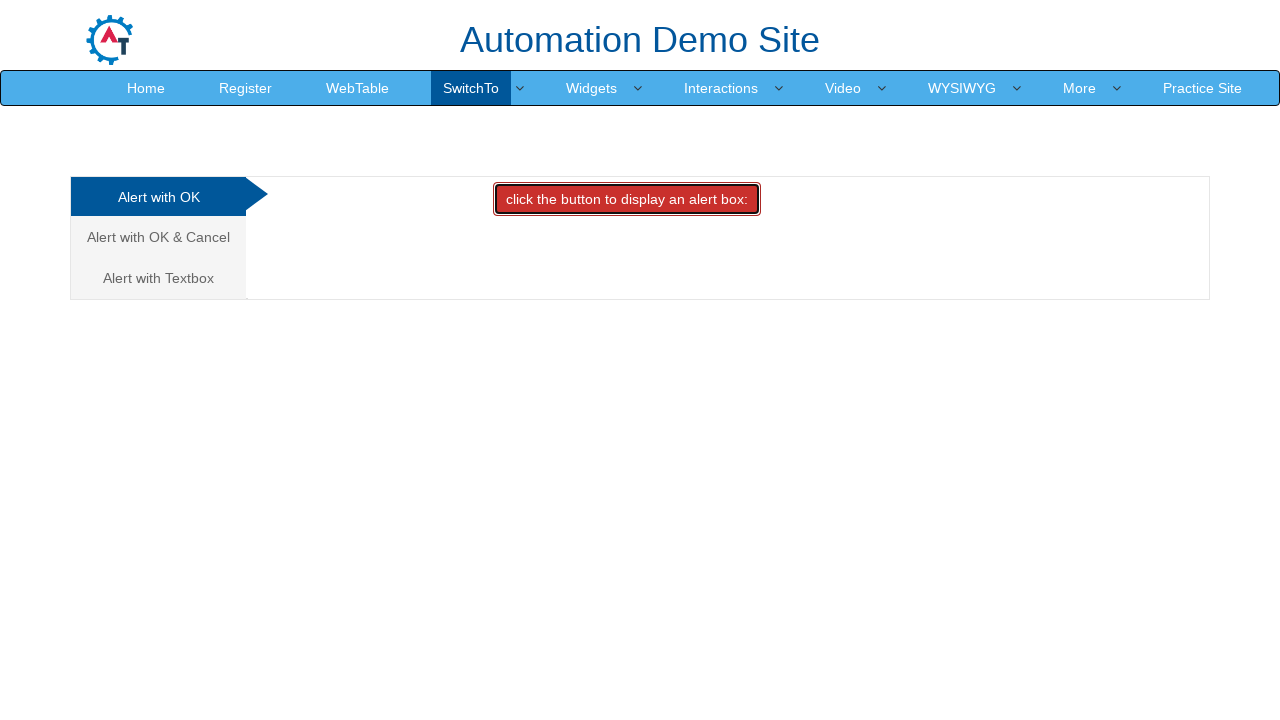

Clicked 'Alert with OK & Cancel' tab at (158, 237) on xpath=(//a[@class='analystic'])[2]
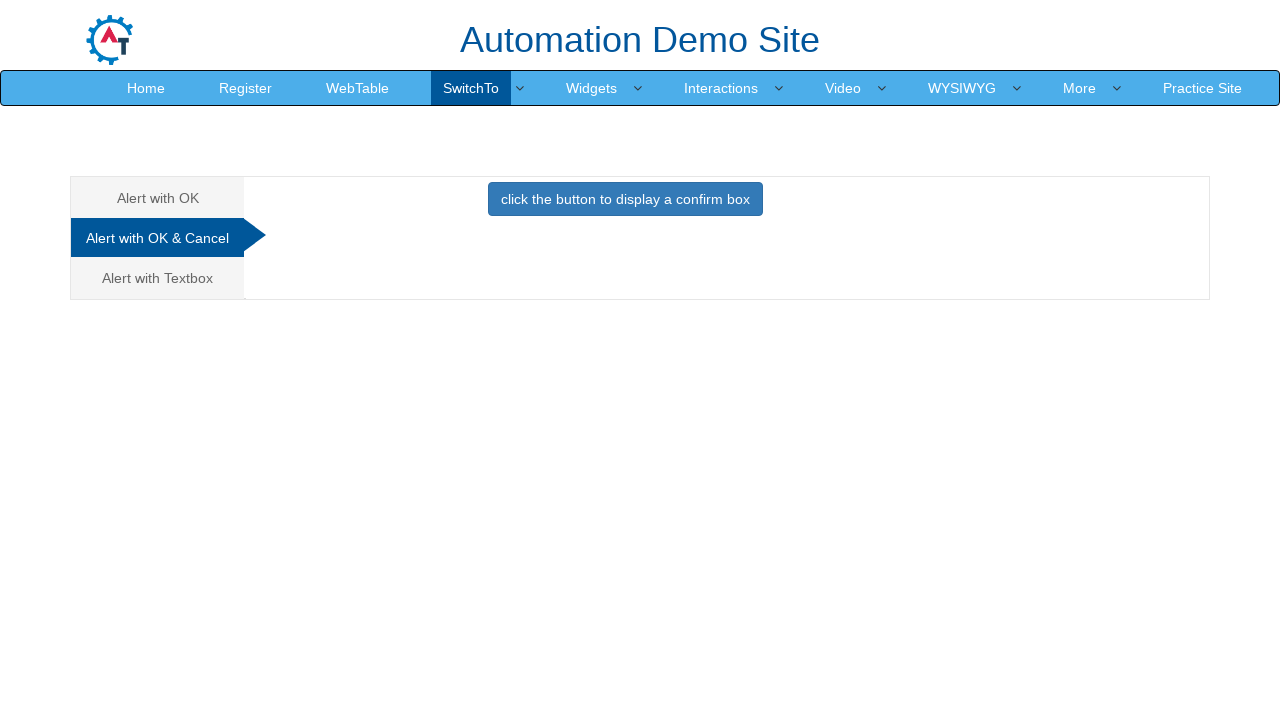

Clicked button to display confirm dialog box at (625, 199) on #CancelTab .btn.btn-primary
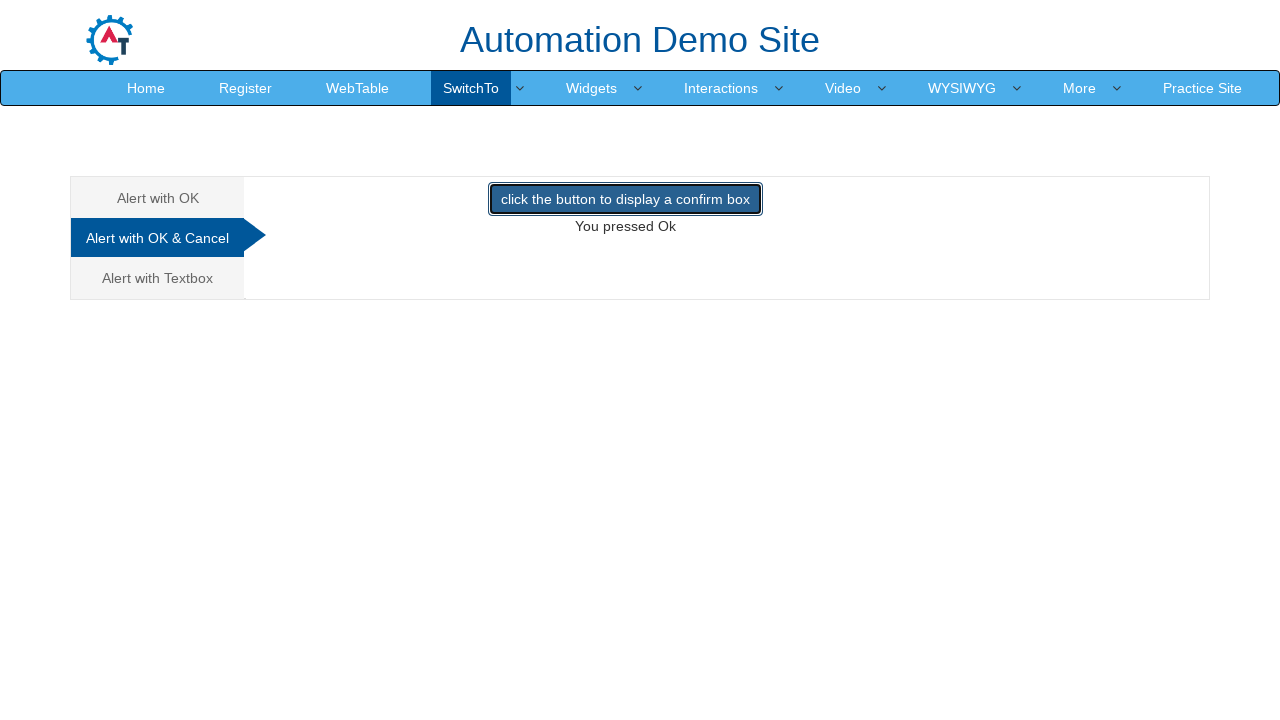

Set up dialog handler to dismiss confirm dialog
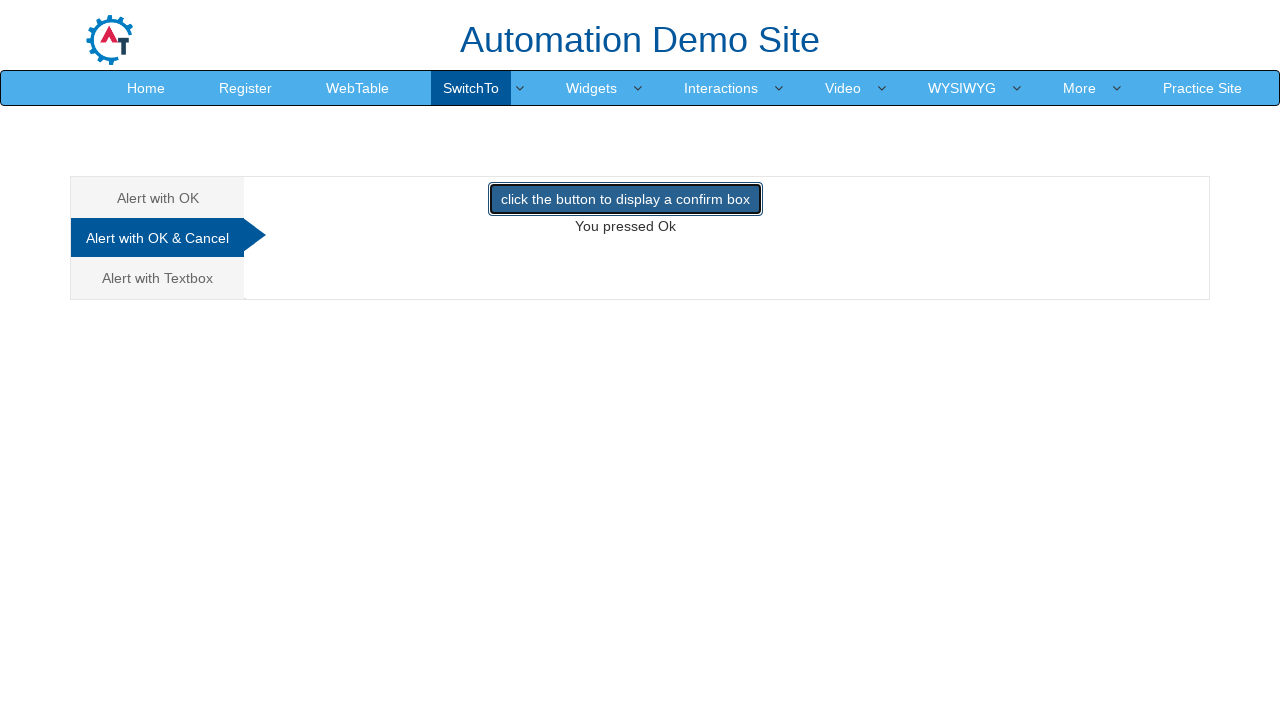

Waited for confirm dialog dismissal to complete
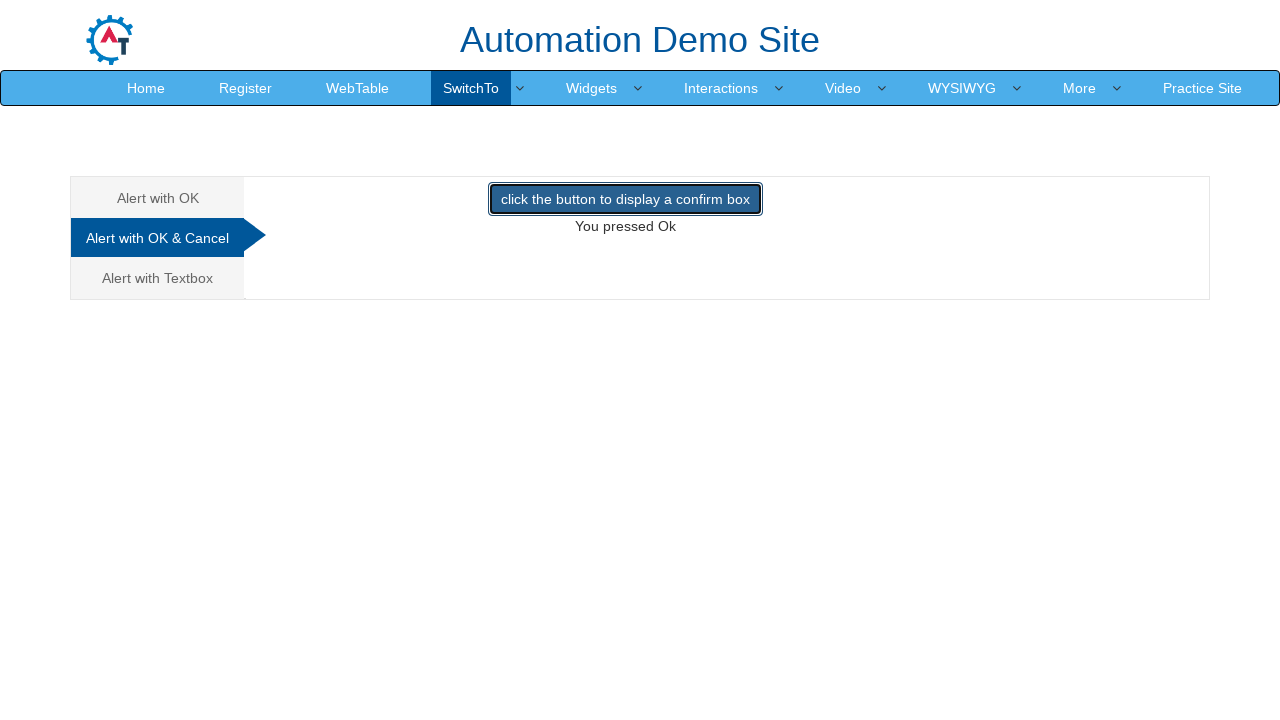

Clicked 'Alert with Textbox' tab at (158, 278) on a[href='#Textbox']
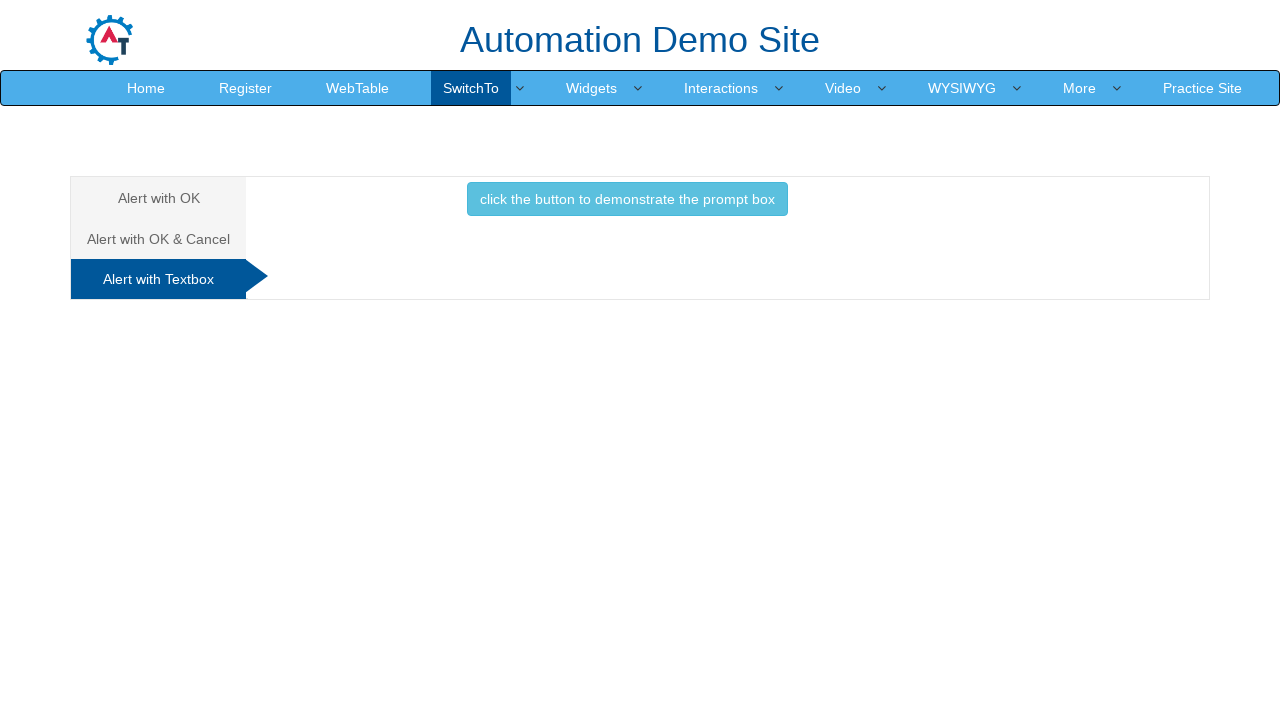

Clicked button to display prompt dialog box at (627, 199) on #Textbox .btn
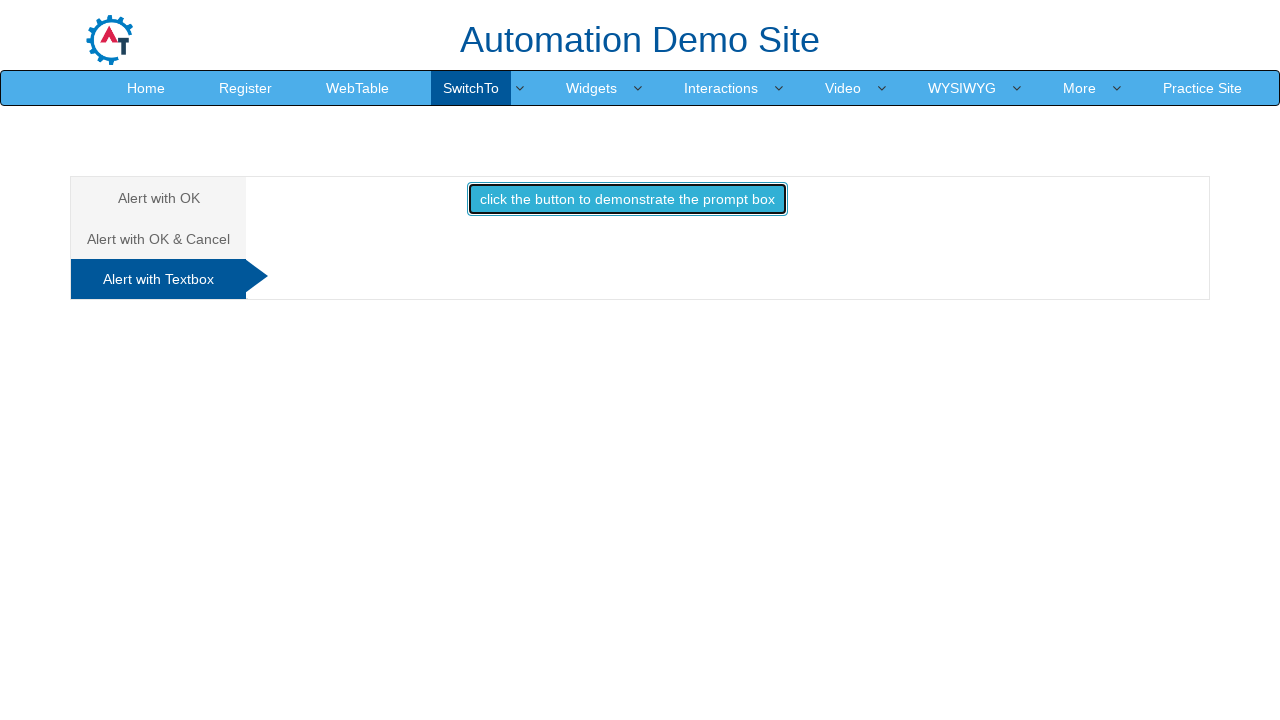

Set up dialog handler to enter 'BootcampCamp' in prompt and accept
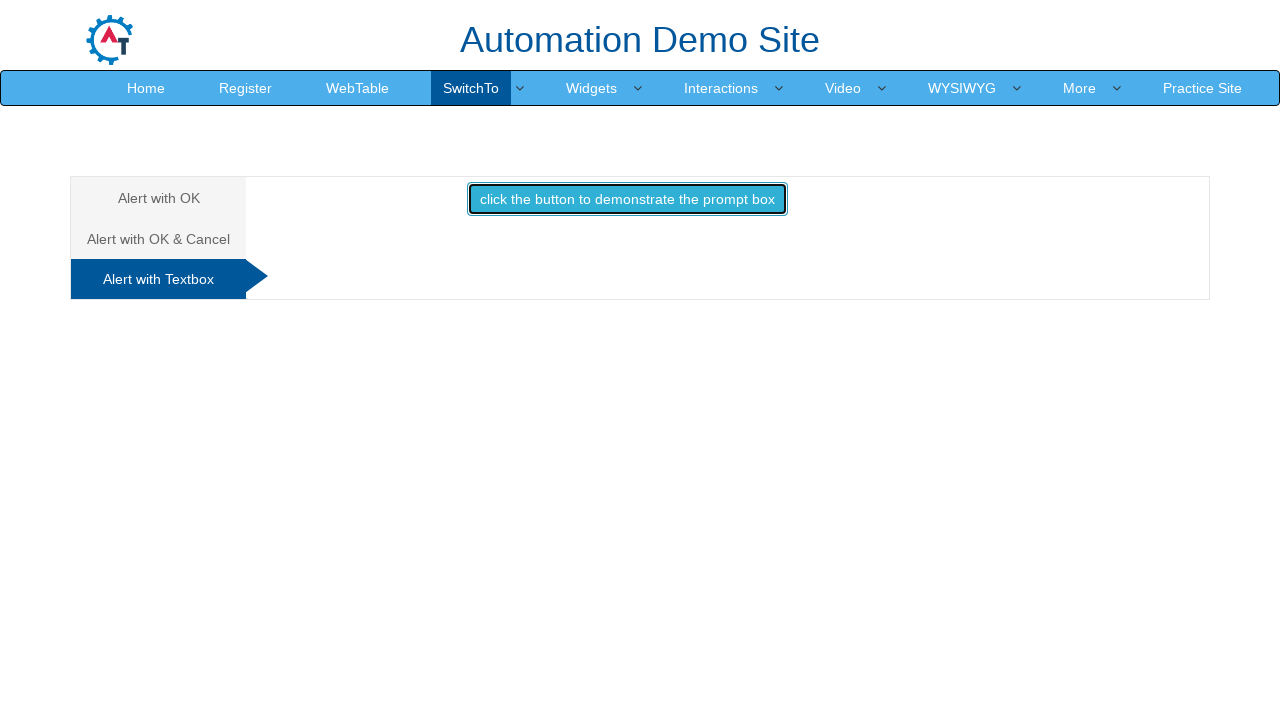

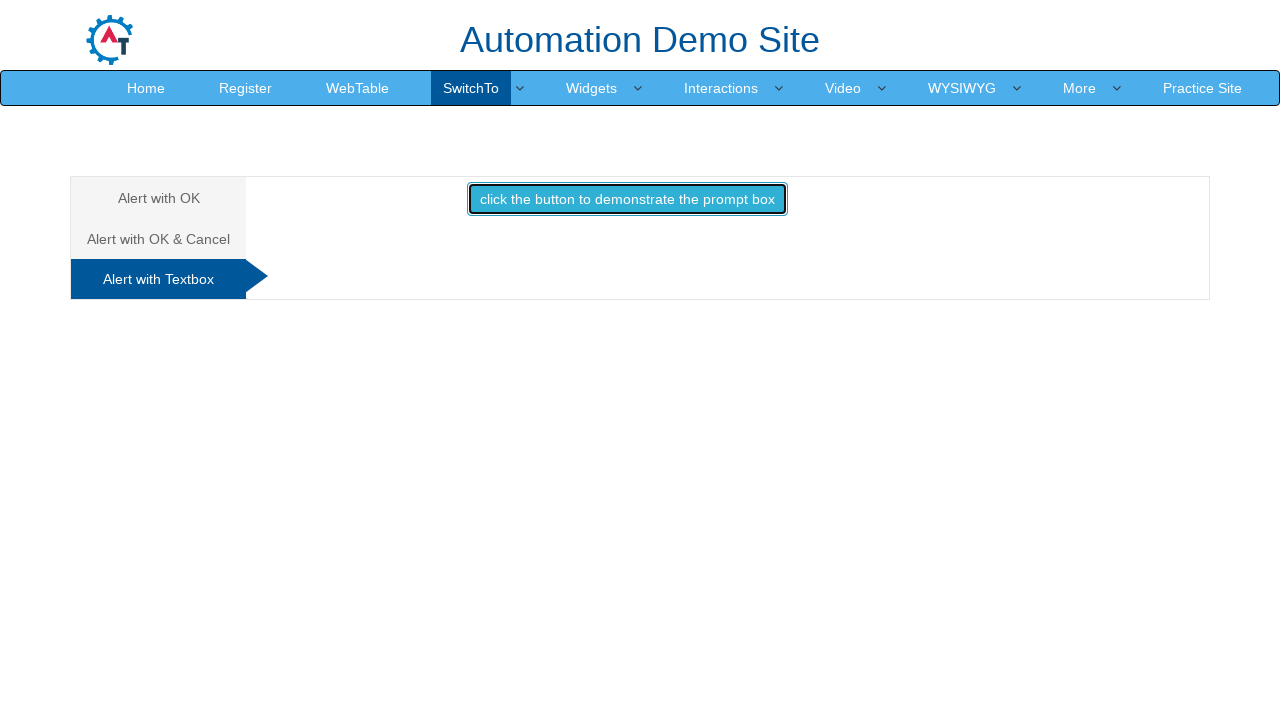